Tests various mouse interactions including left click, double click, right click, and hover on different buttons

Starting URL: https://testkru.com/Elements/Buttons

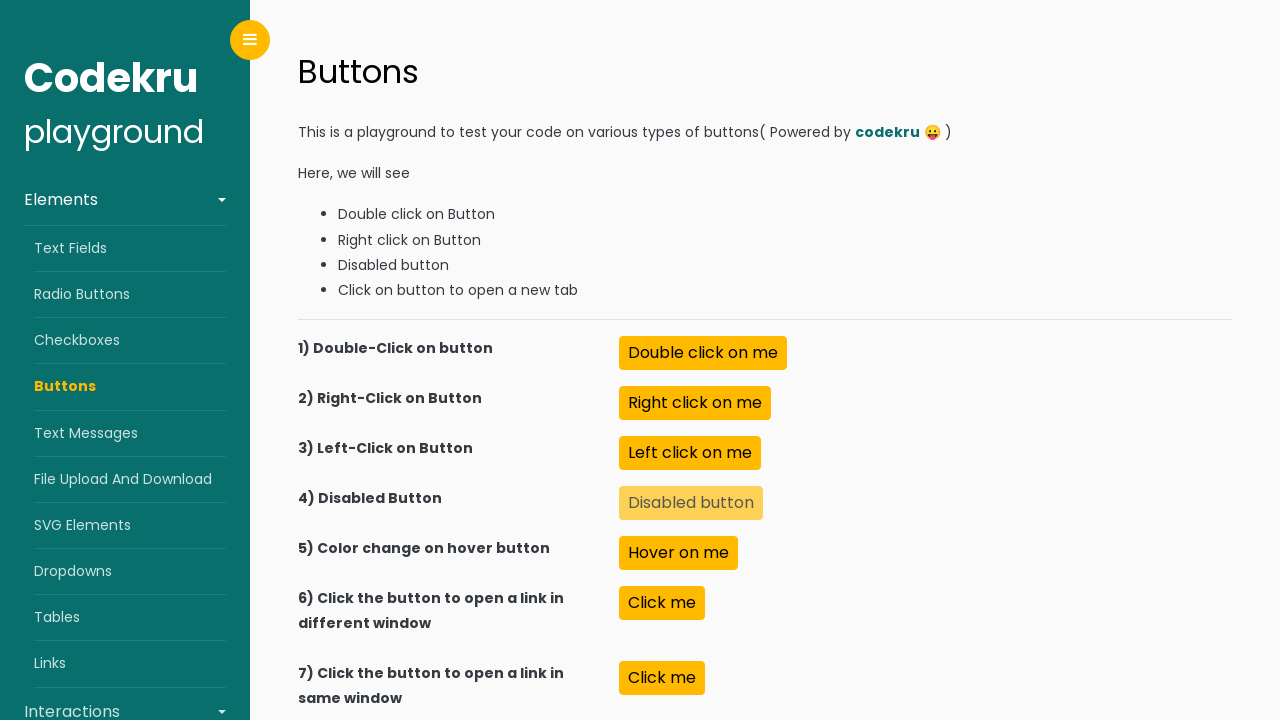

Located left click button element
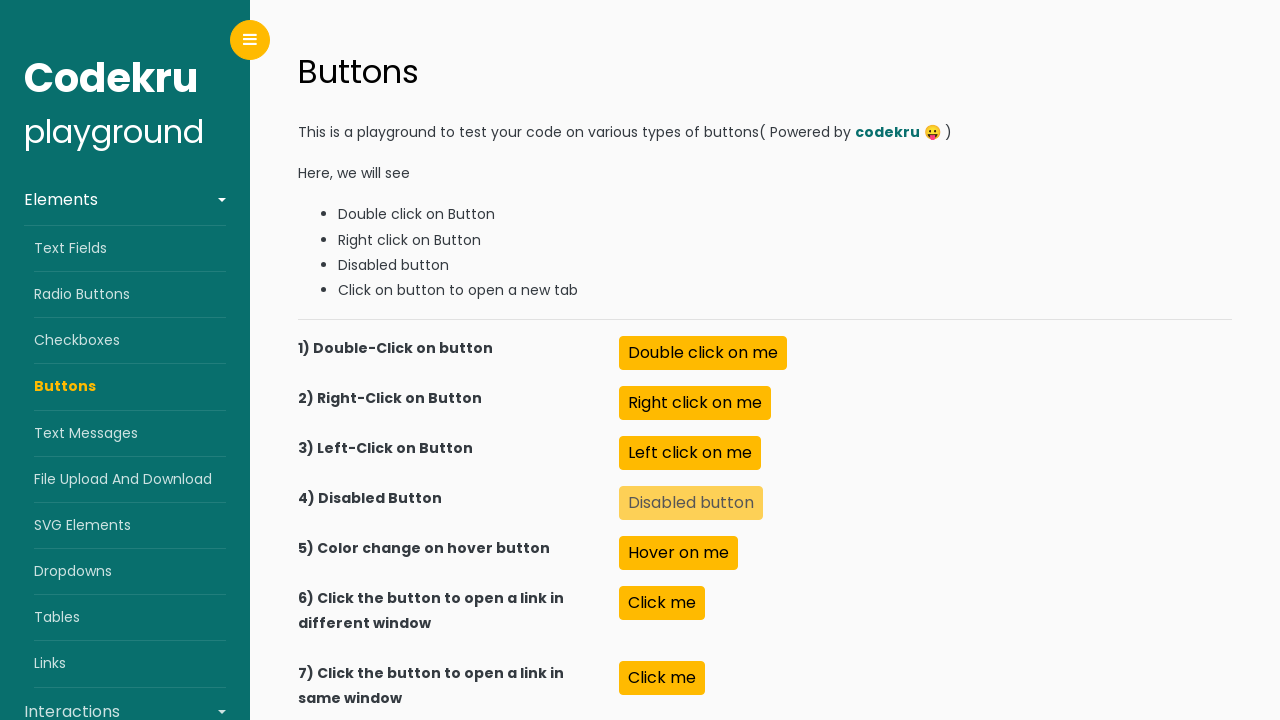

Located double click button element
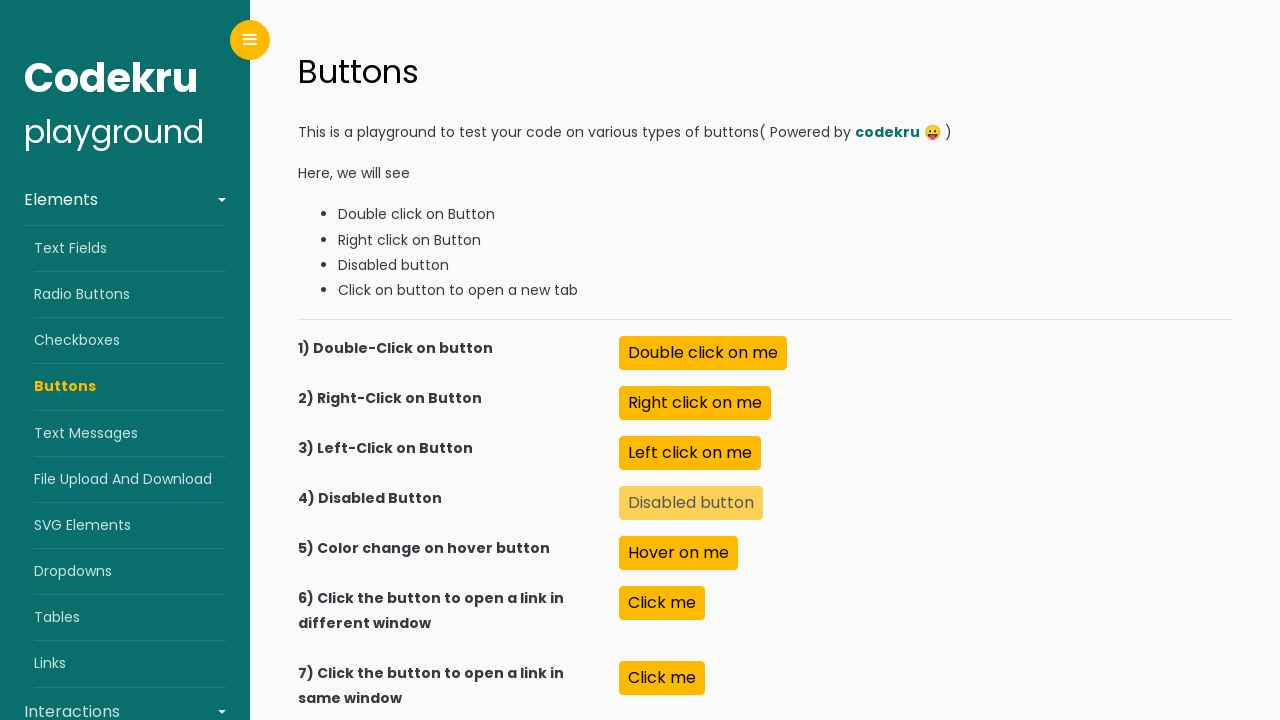

Located right click button element
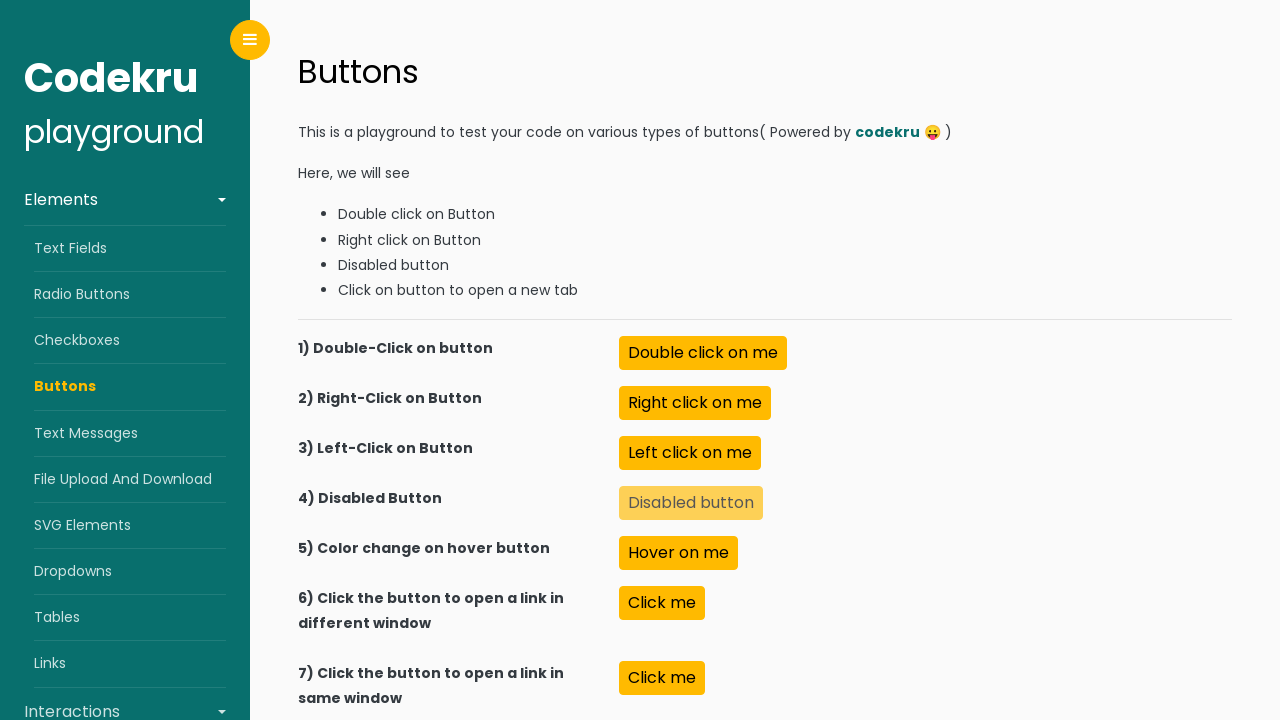

Located hover button element
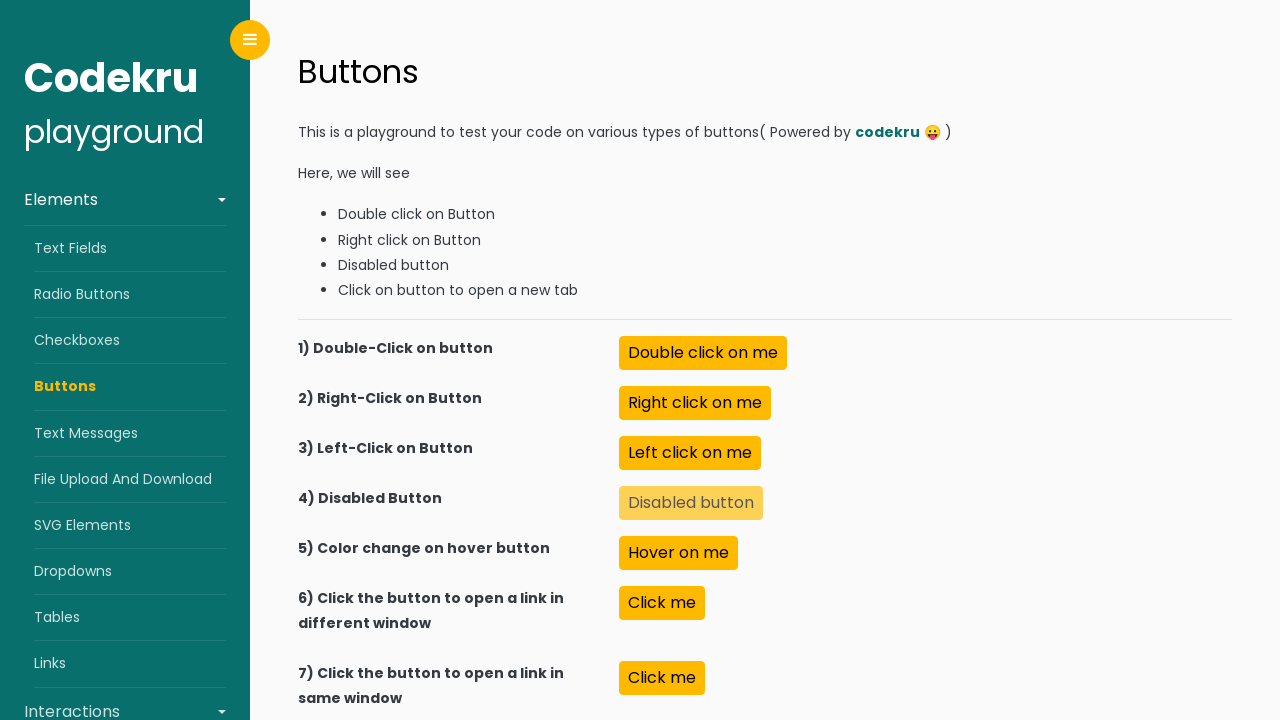

Performed left click on left click button at (690, 453) on xpath=//button[@name='leftClick']
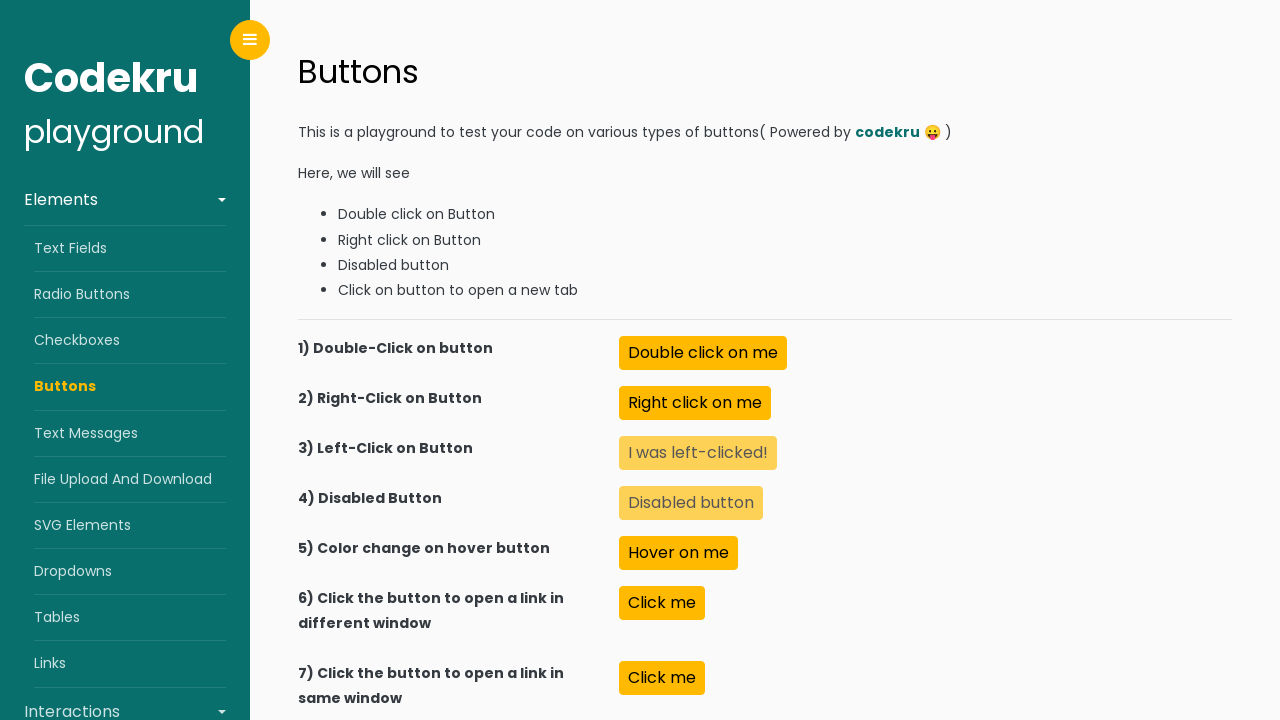

Performed double click on double click button at (703, 353) on xpath=//button[@name='doubleClick']
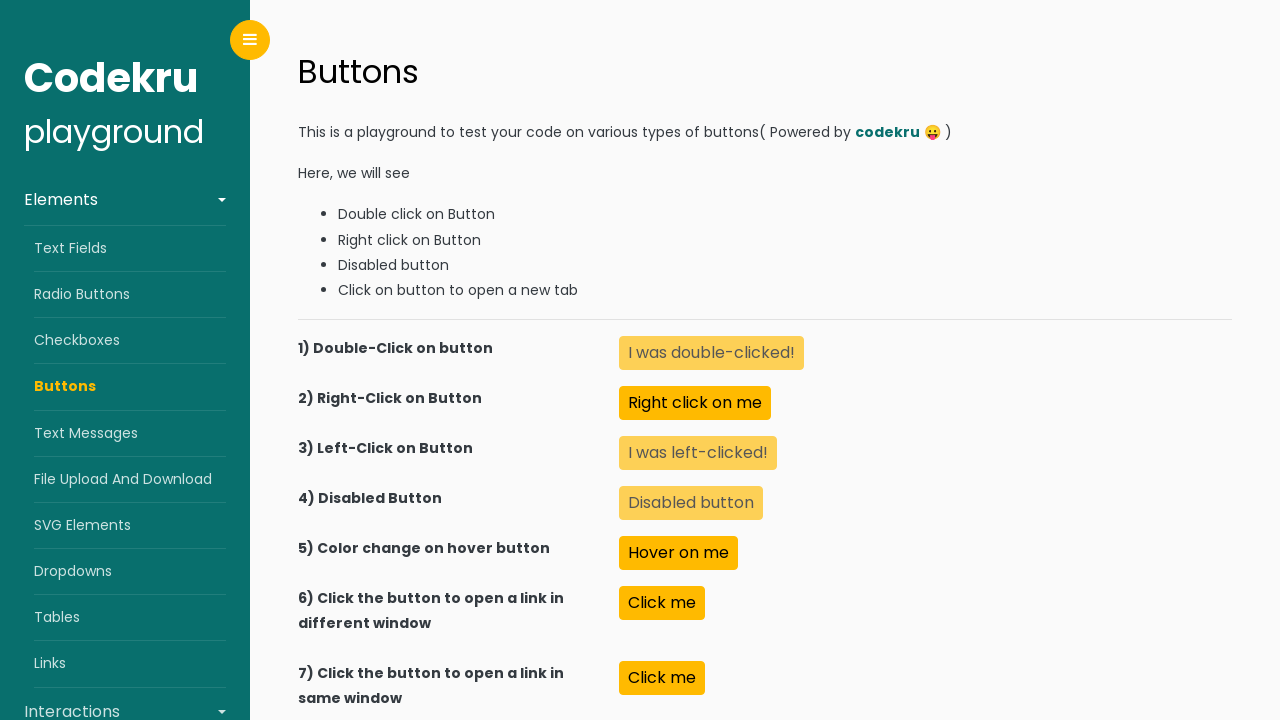

Performed right click on right click button at (695, 403) on xpath=//button[@name='rightClick']
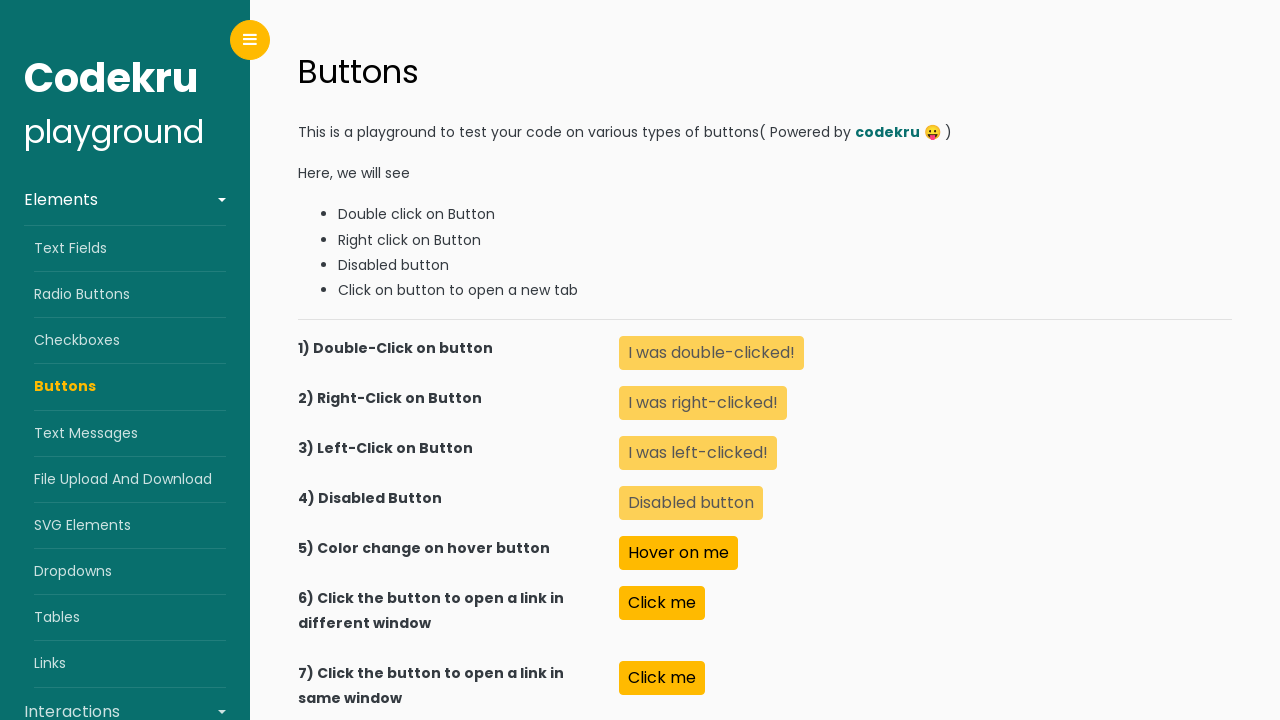

Hovered over color change on hover button at (679, 553) on xpath=//button[@name='colorChangeOnHover']
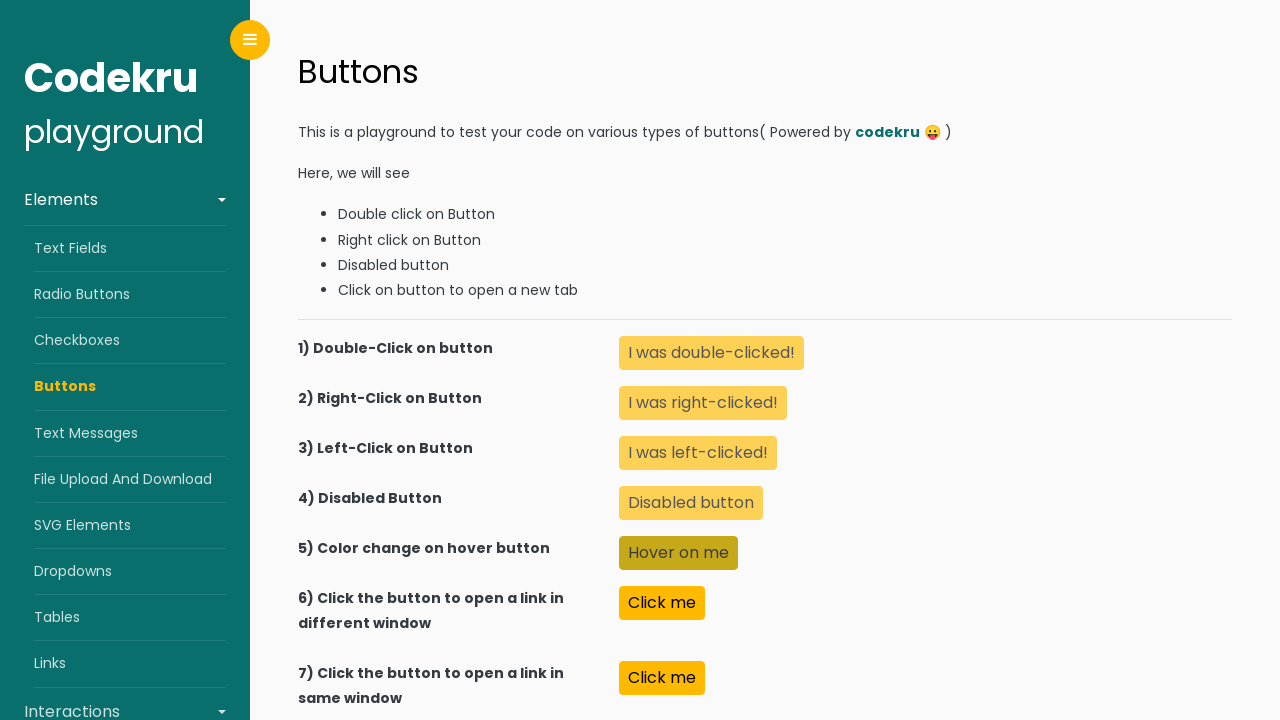

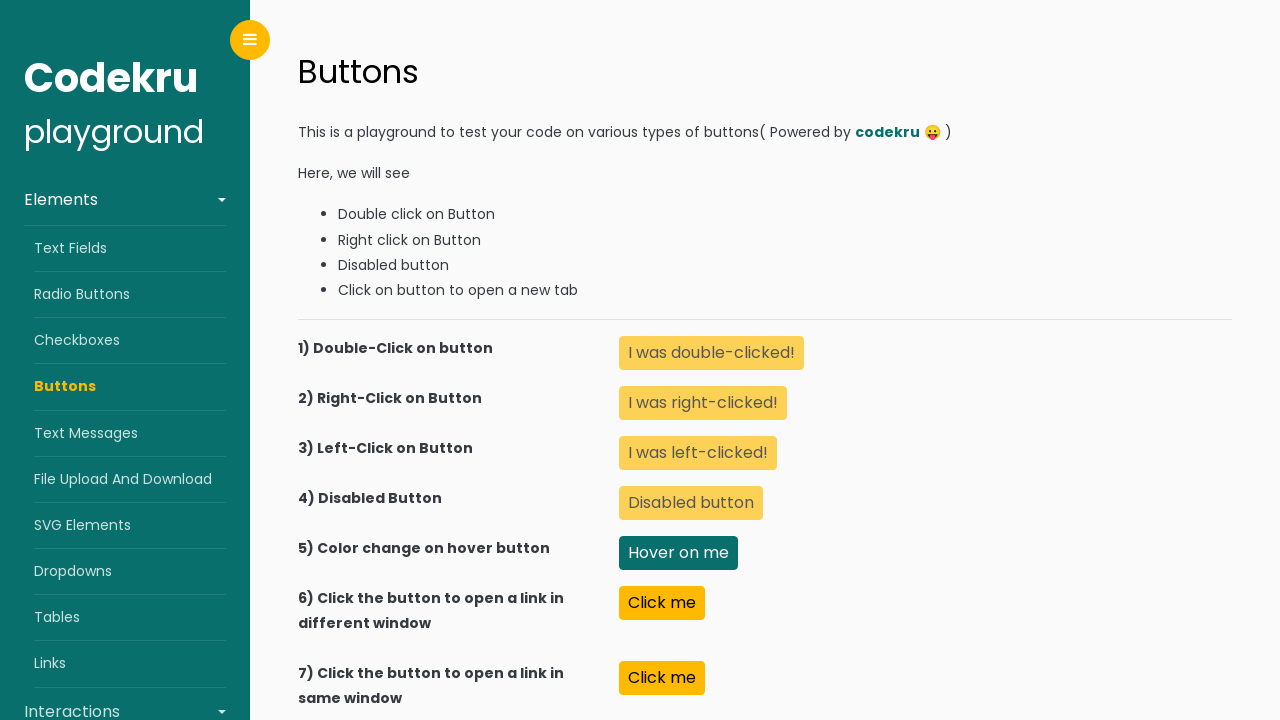